Navigates to Expedia and checks for the presence of age and children selection elements

Starting URL: https://www.expedia.com/

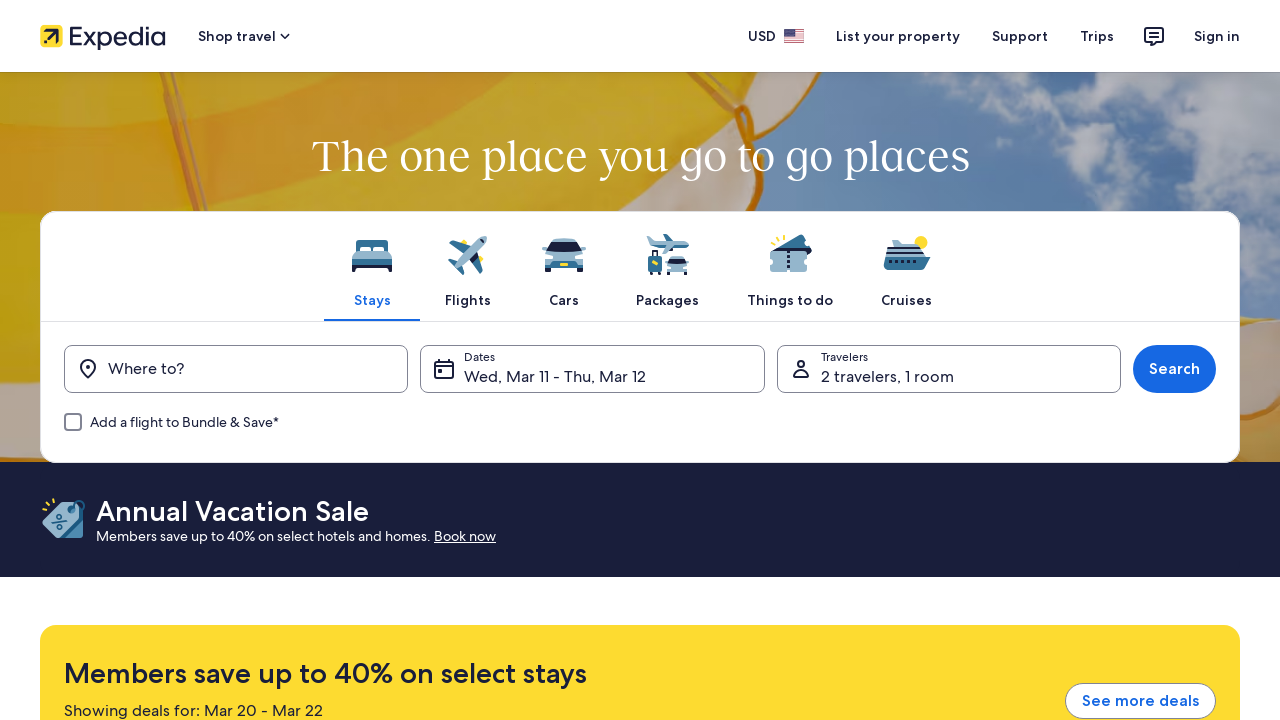

Navigated to Expedia homepage
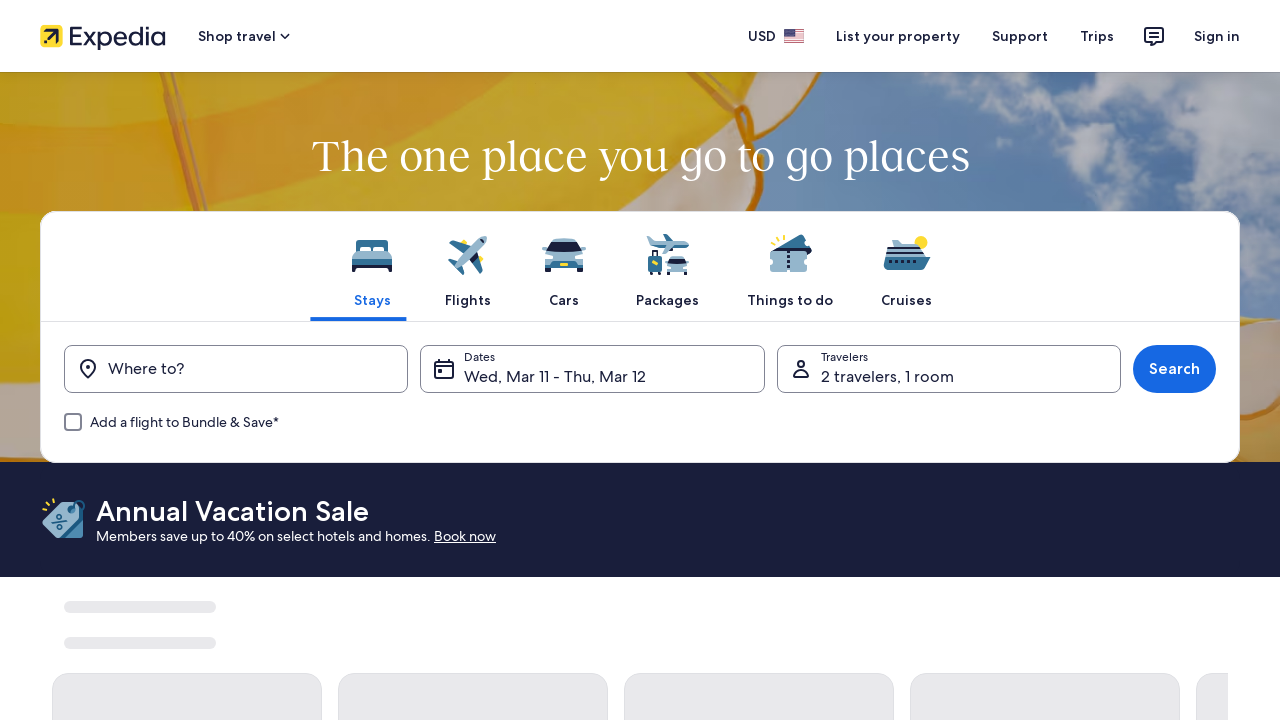

Located age select element
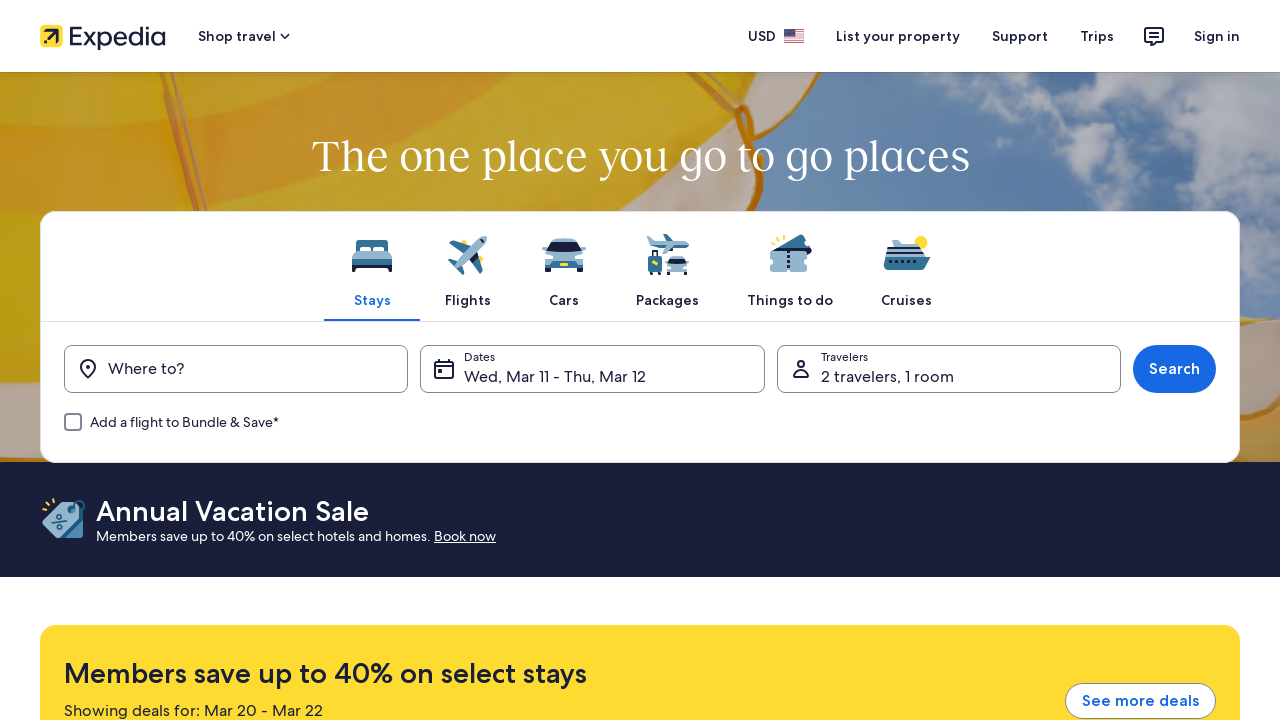

Checked age select visibility
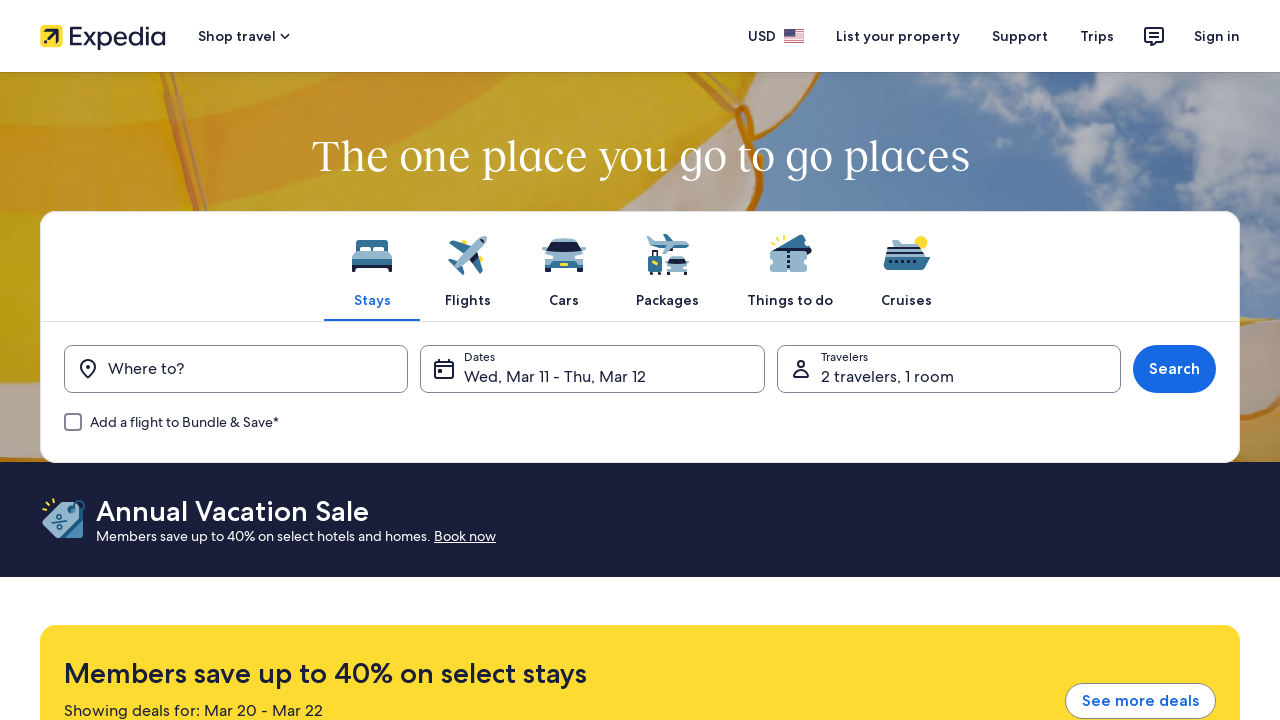

Located children select element
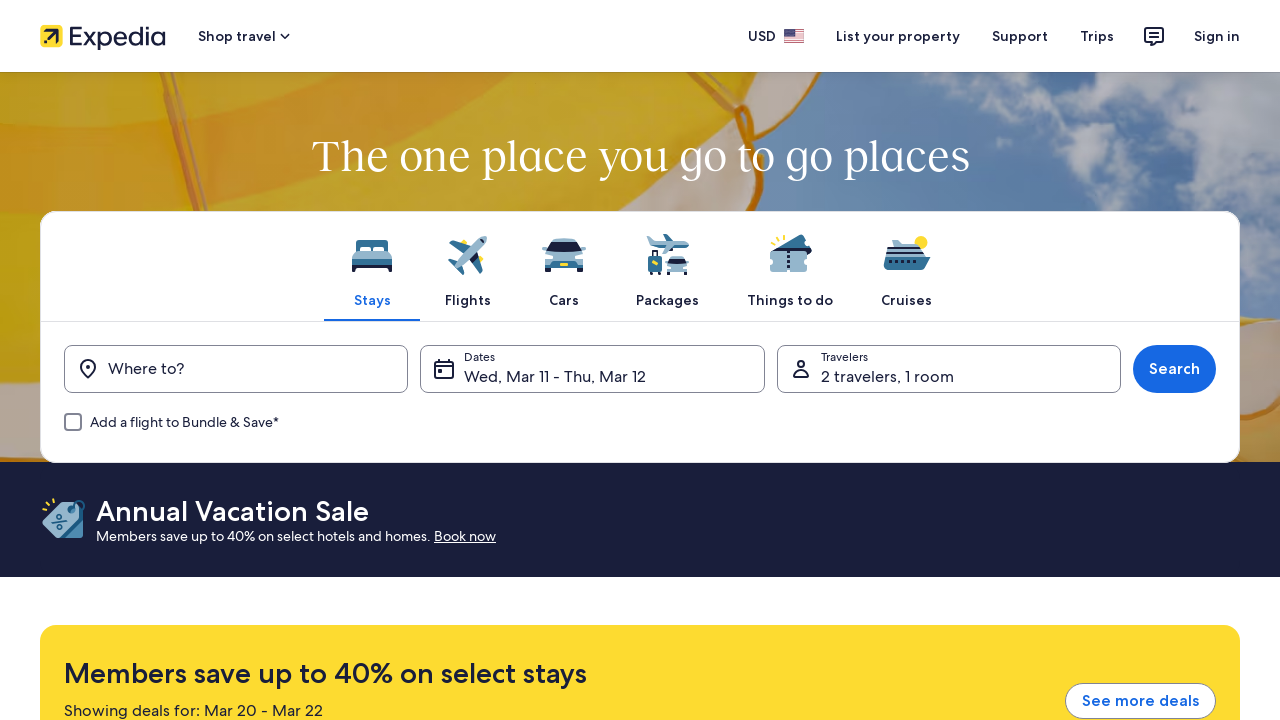

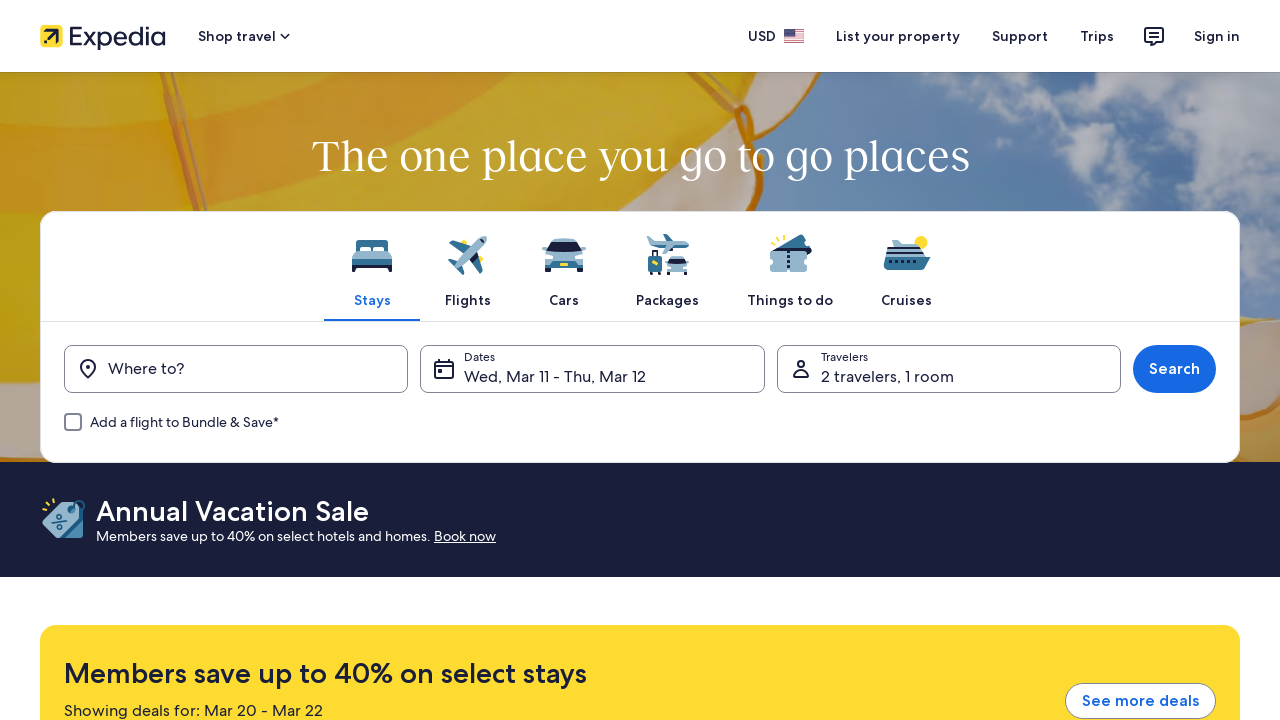